Tests text copy and paste functionality between two text areas using keyboard shortcuts

Starting URL: https://text-compare.com/

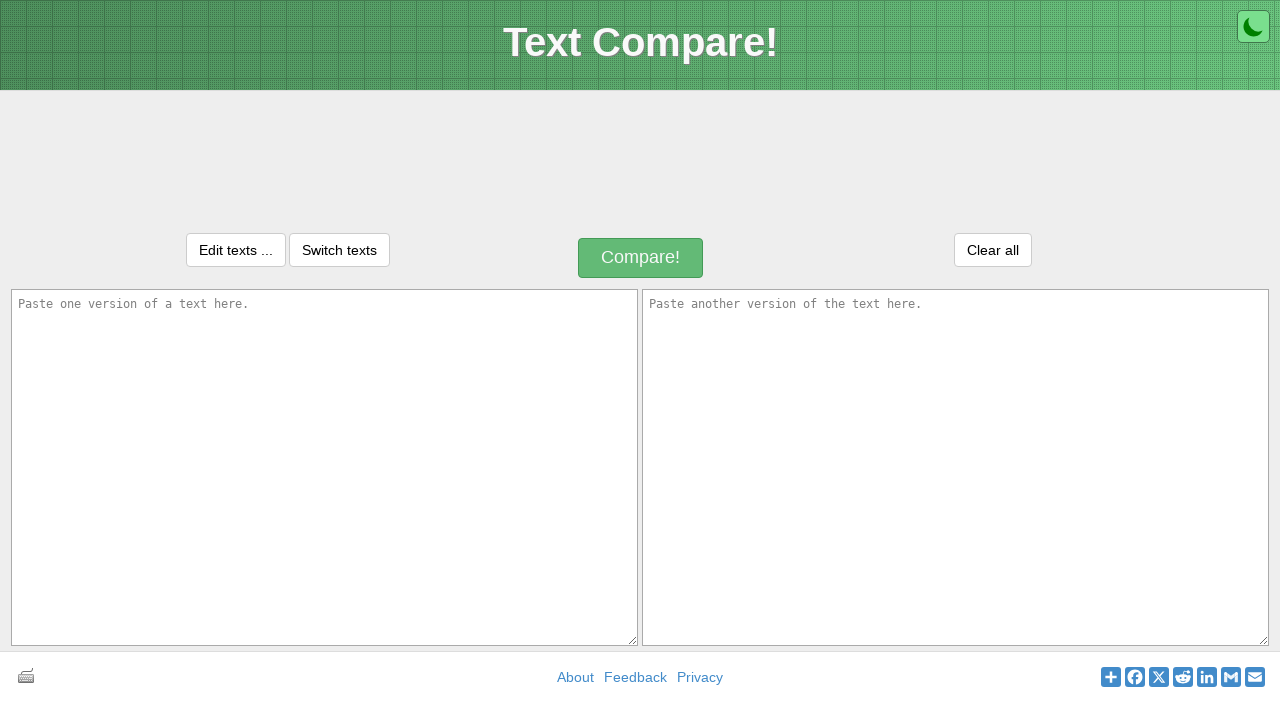

Clicked on first text area at (324, 467) on textarea[name='text1']
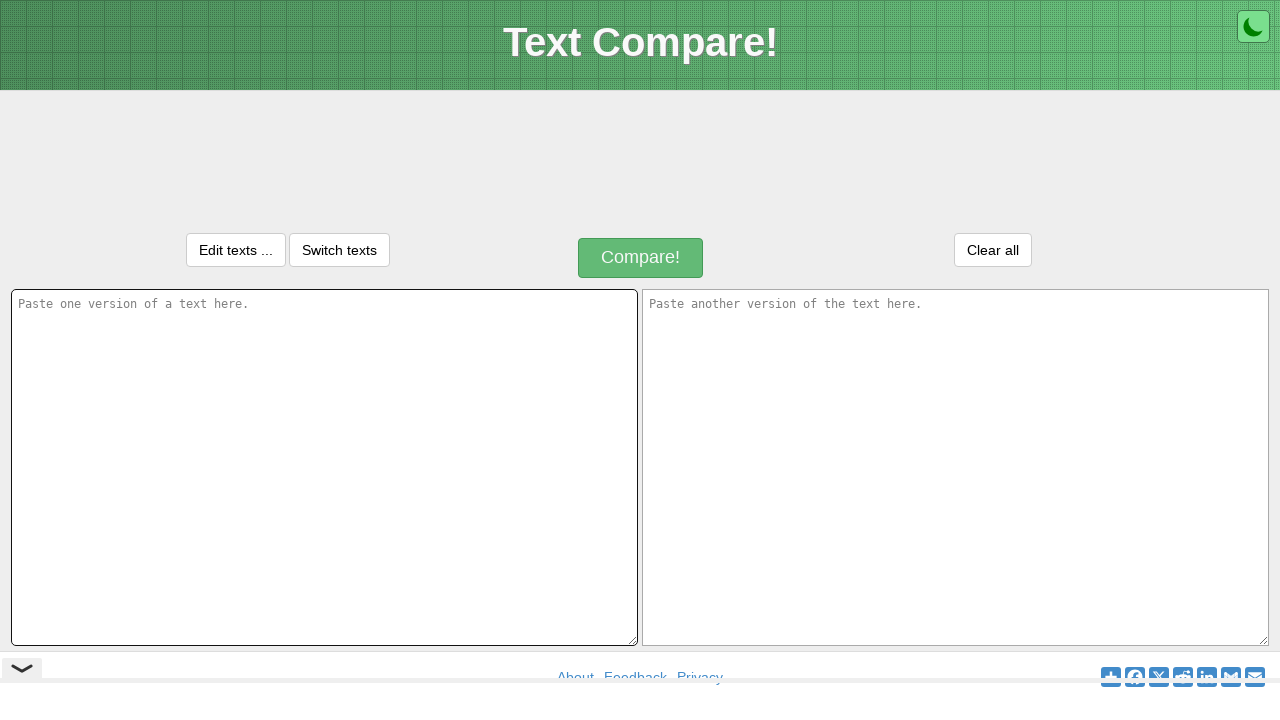

Typed 'Good Bye Keys' in first text area on textarea[name='text1']
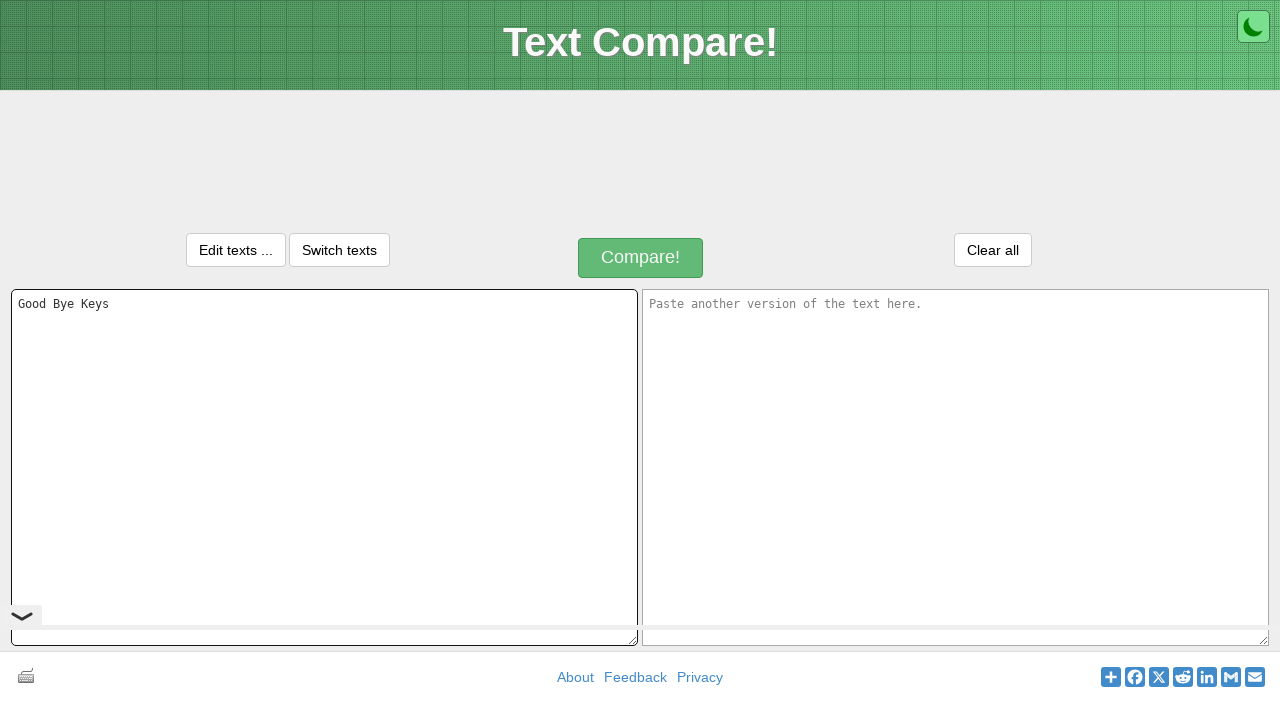

Selected all text in first text area using Ctrl+A
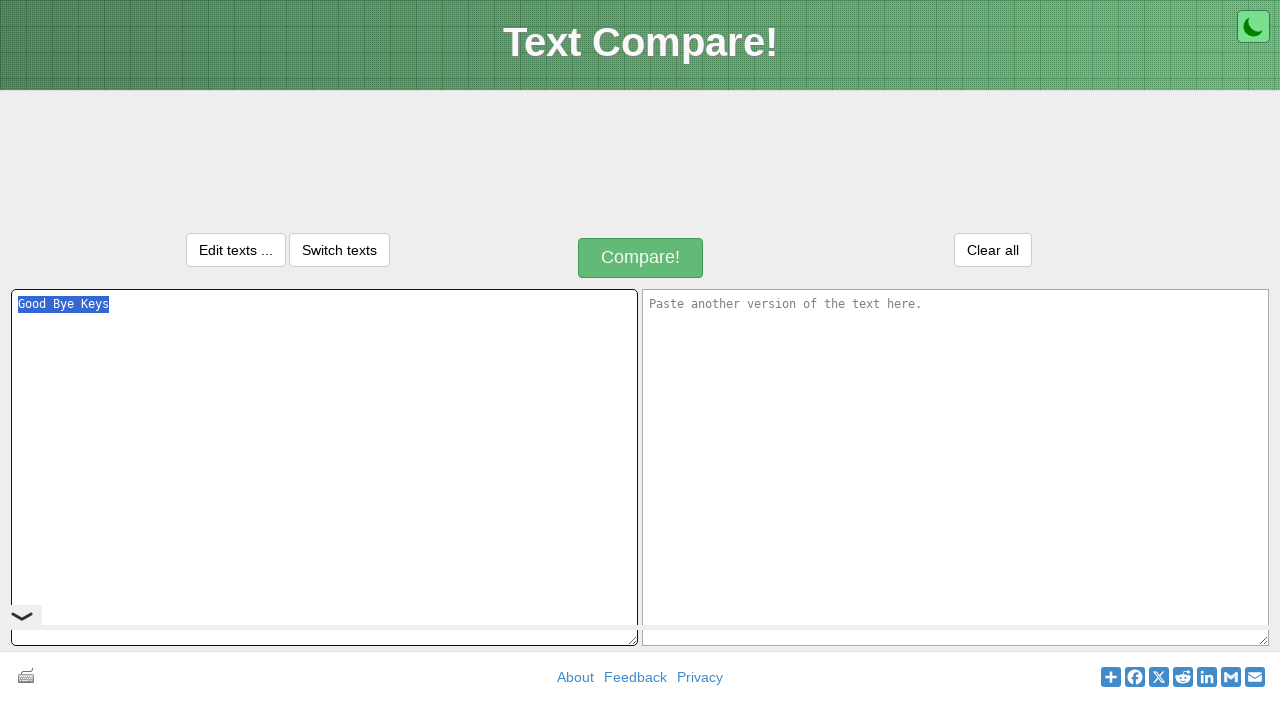

Copied selected text using Ctrl+C
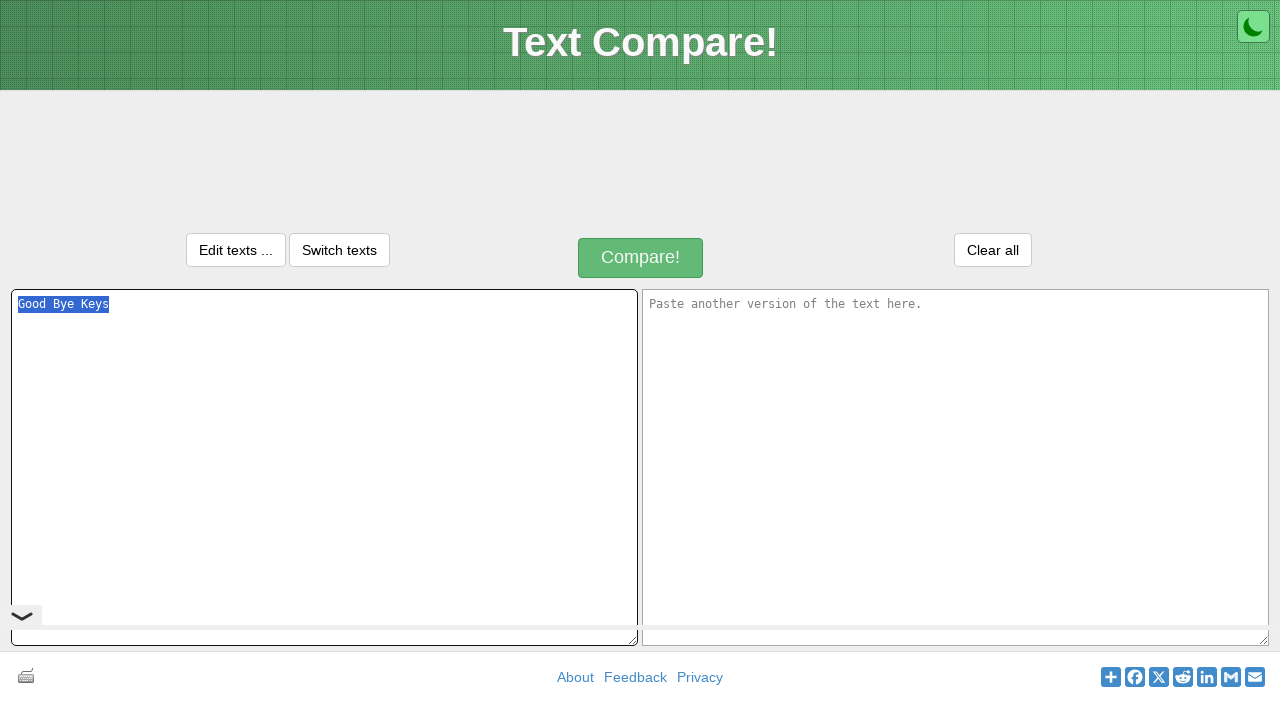

Clicked on second text area at (956, 467) on textarea[name='text2']
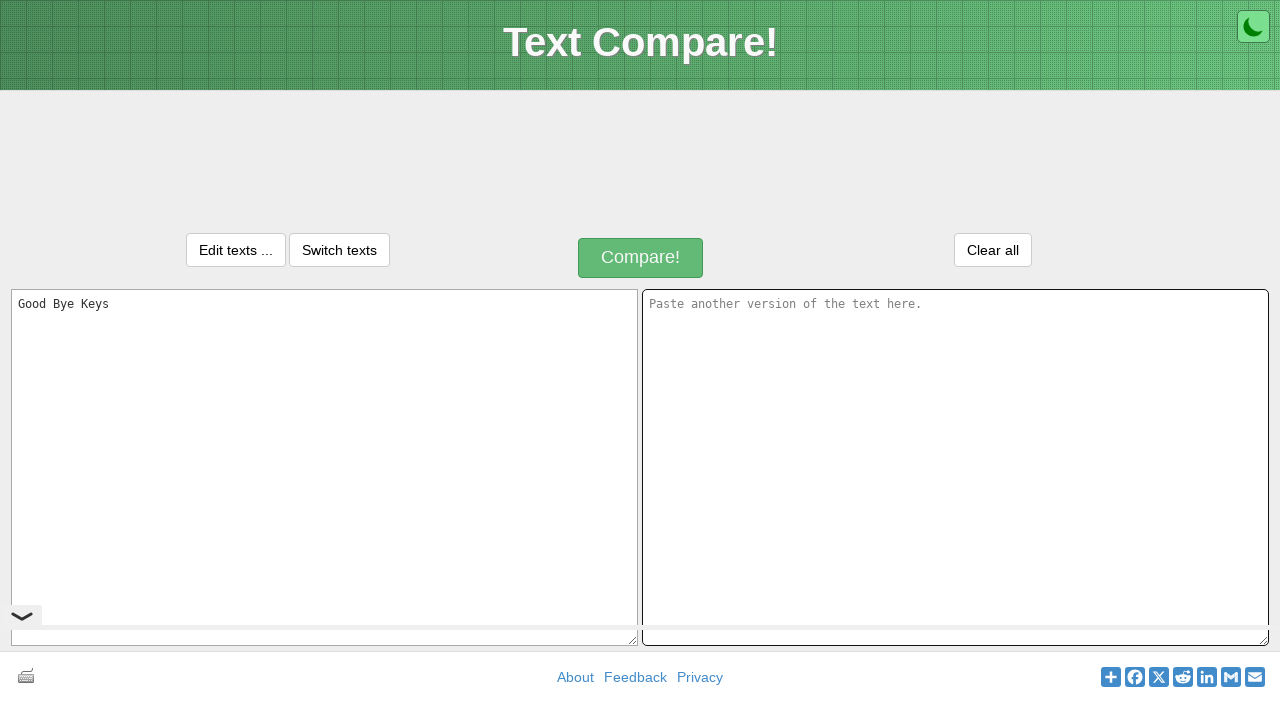

Pasted text into second text area using Ctrl+V
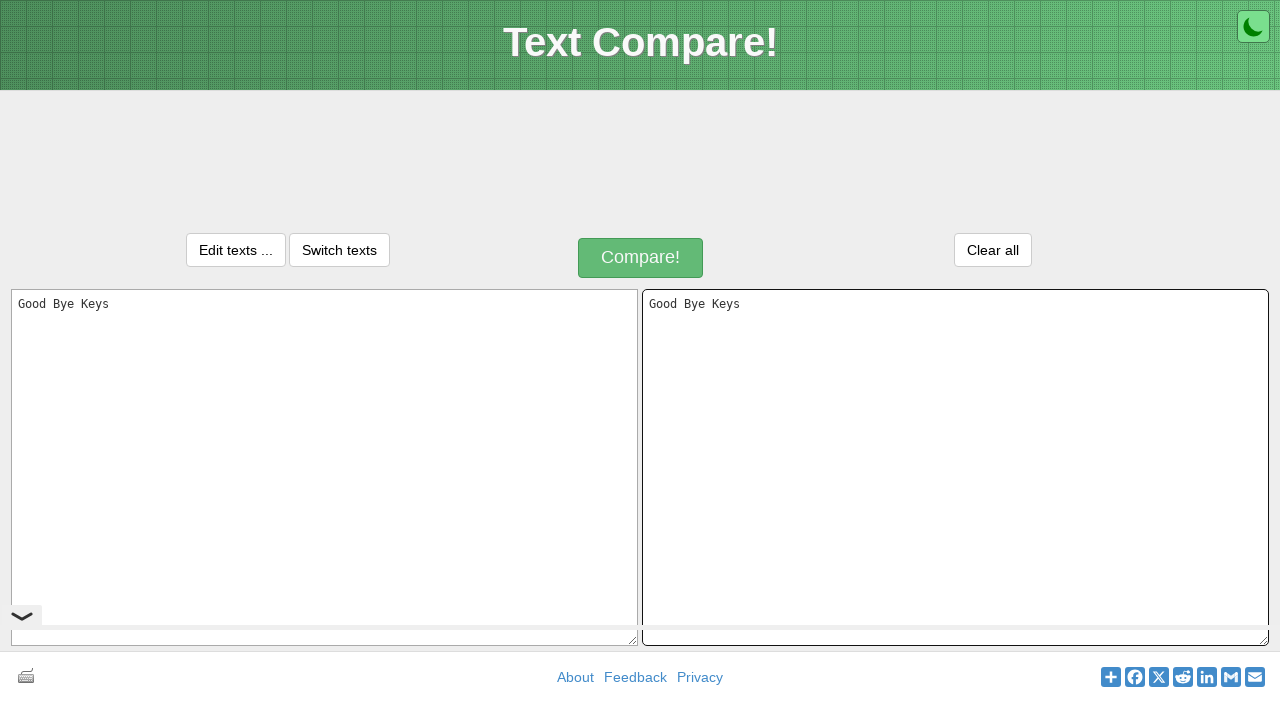

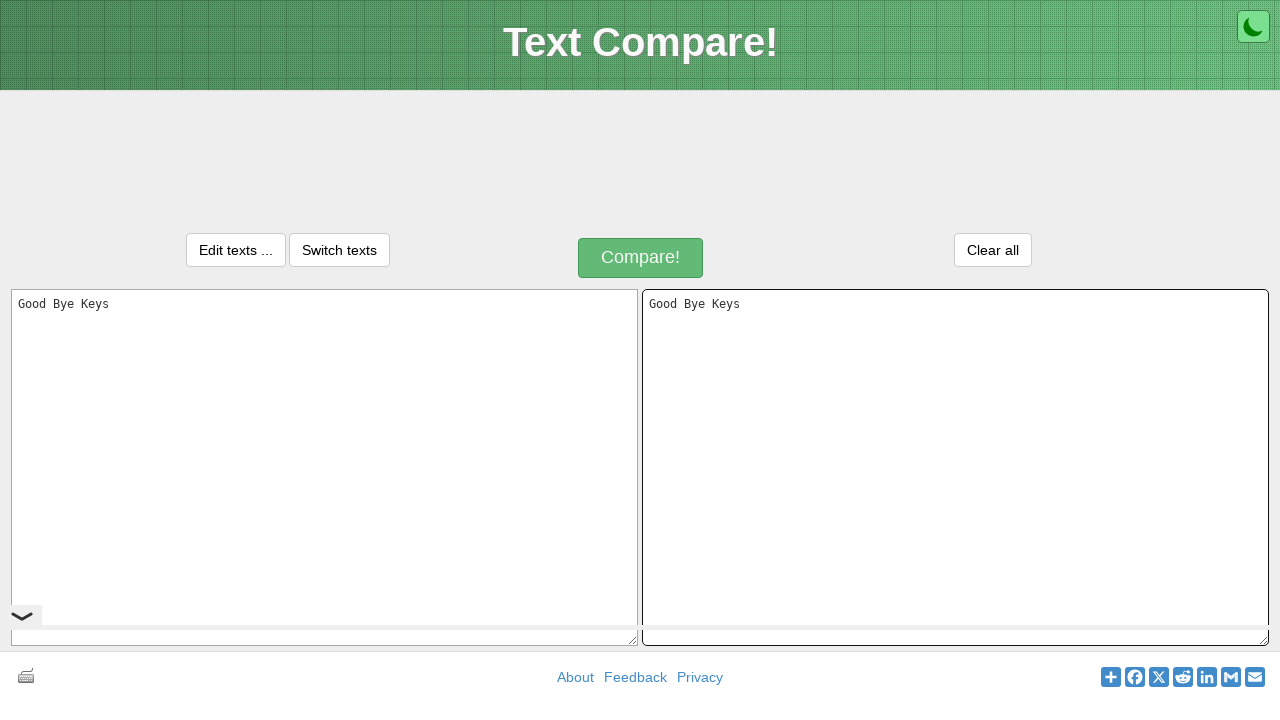